Tests JavaScript prompt dialog interaction by triggering a prompt, entering text, and verifying the result

Starting URL: https://www.w3schools.com/js/tryit.asp?filename=tryjs_prompt

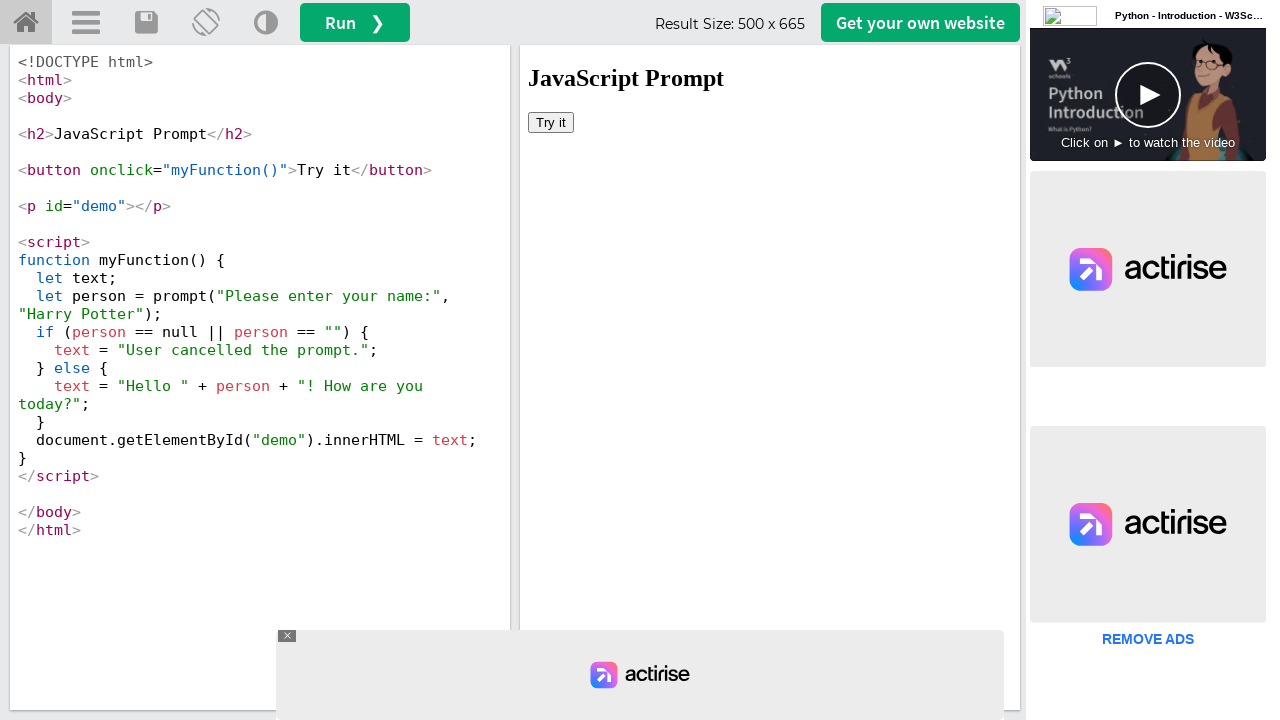

Located iframe containing the demo
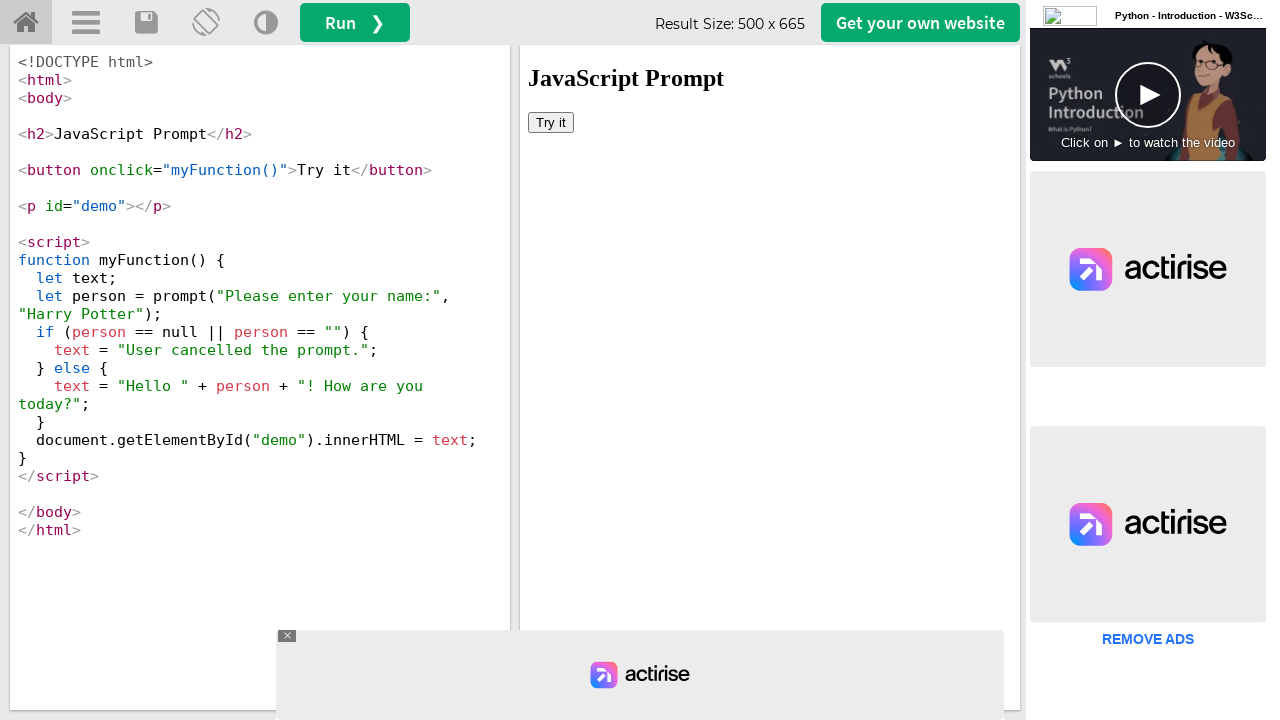

Clicked 'Try it' button to trigger JavaScript prompt dialog at (551, 122) on iframe#iframeResult >> internal:control=enter-frame >> button:has-text('Try it')
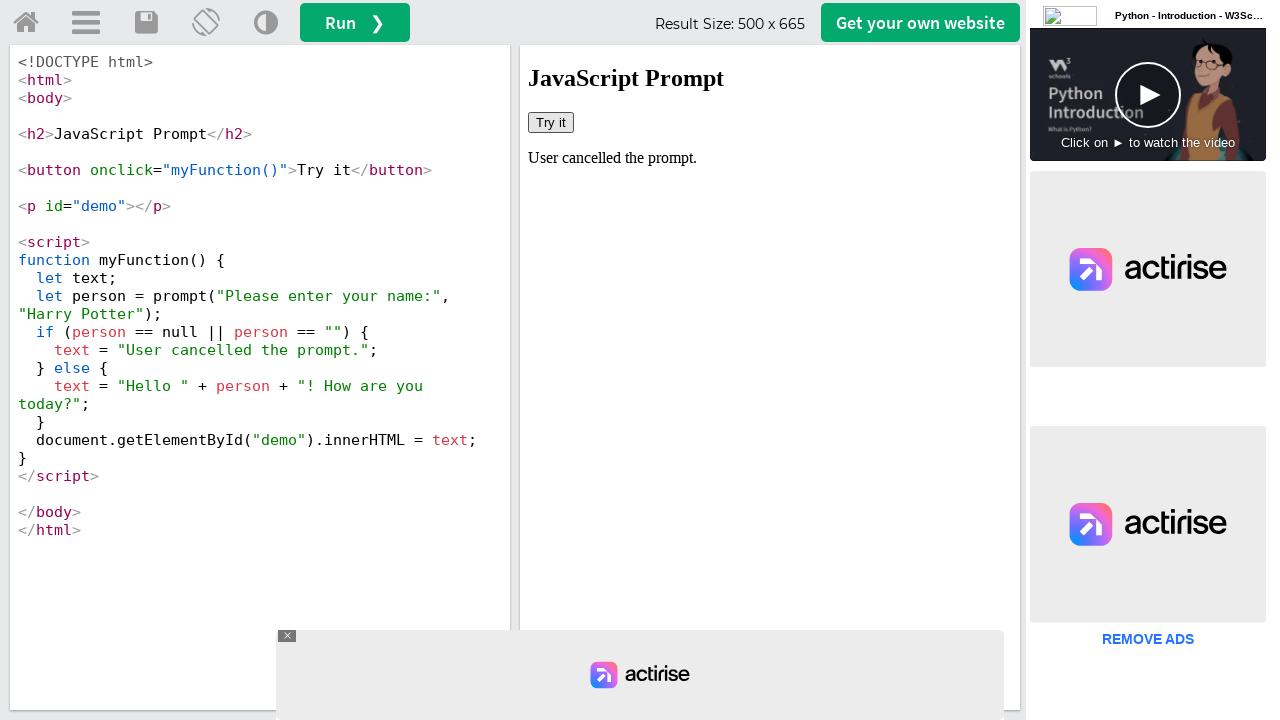

Set up dialog handler to accept prompt with text 'Hi Vikram'
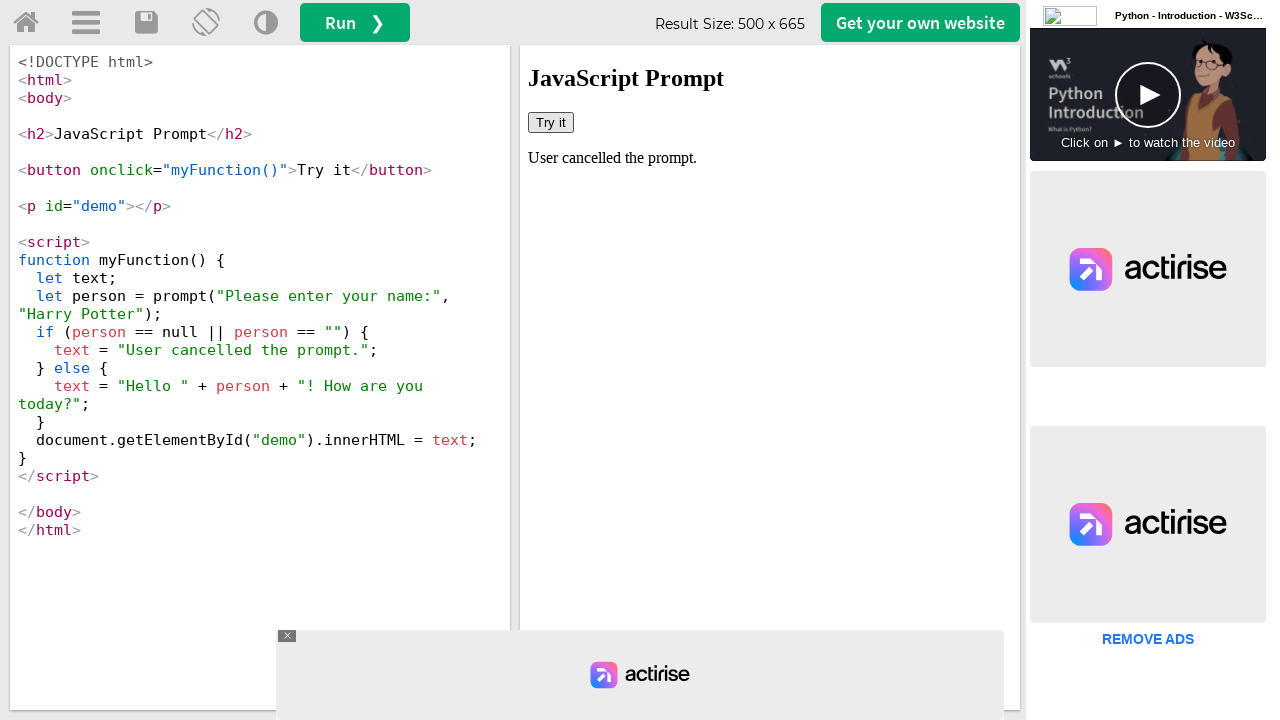

Retrieved text content from demo element to verify prompt result
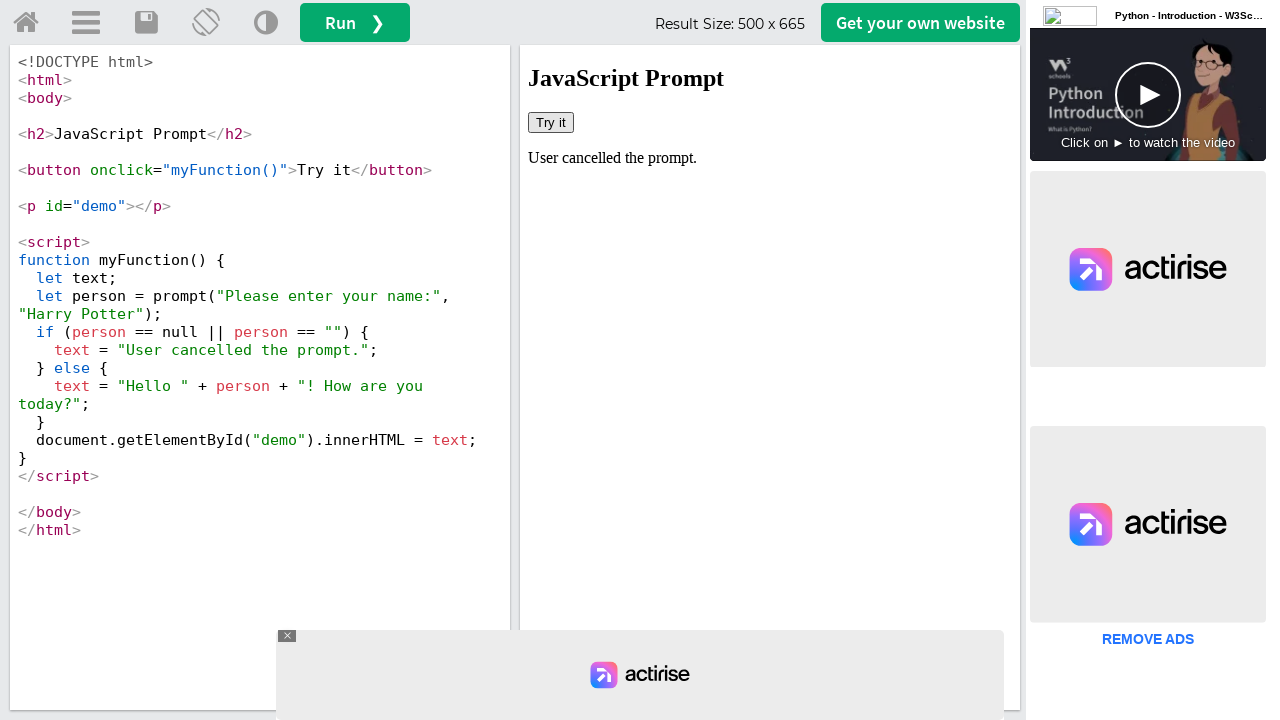

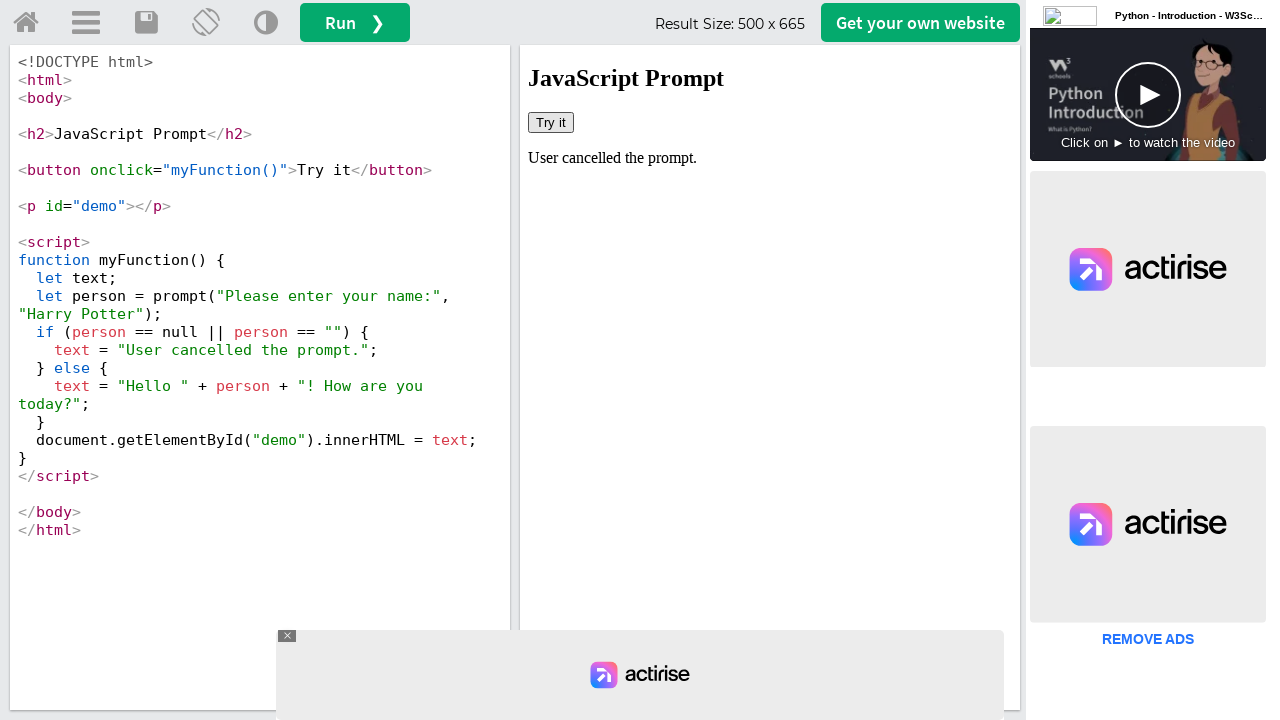